Tests the AngularJS homepage todo list by adding a new todo item, verifying it was added, and marking it as complete

Starting URL: https://angularjs.org

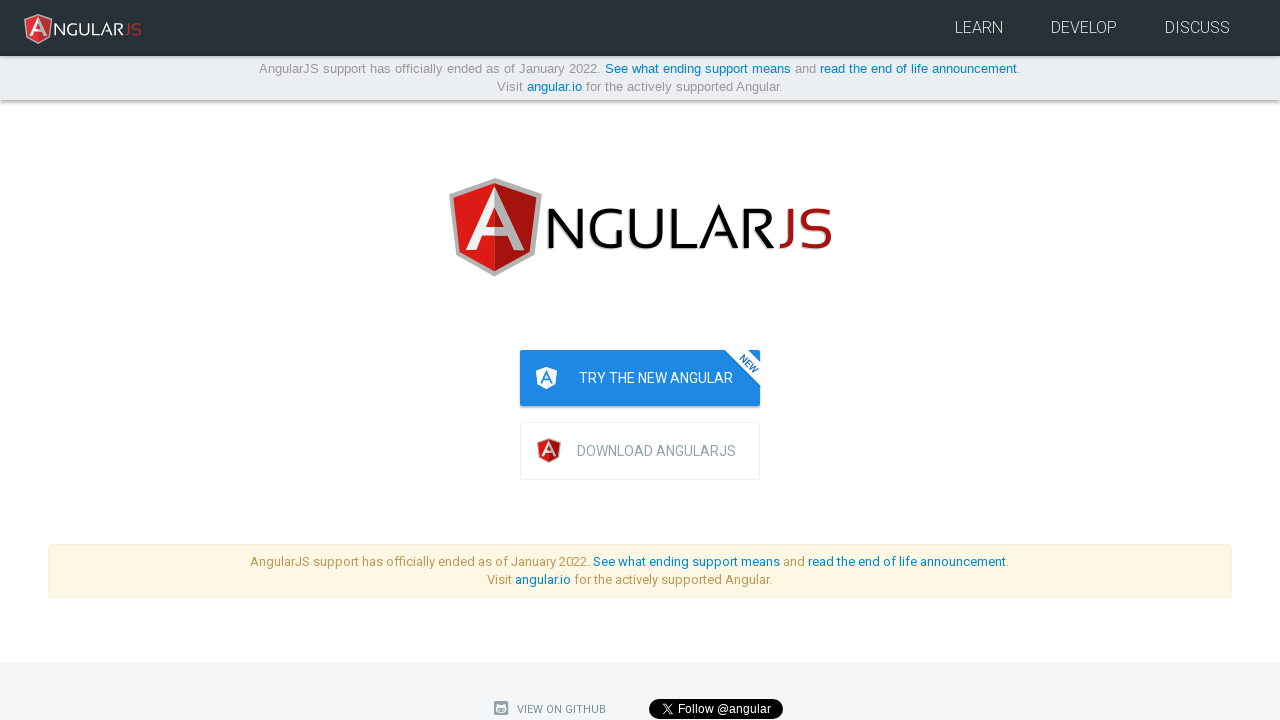

Filled todo text input field with 'what is nightwatch?' on [ng-model="todoList.todoText"]
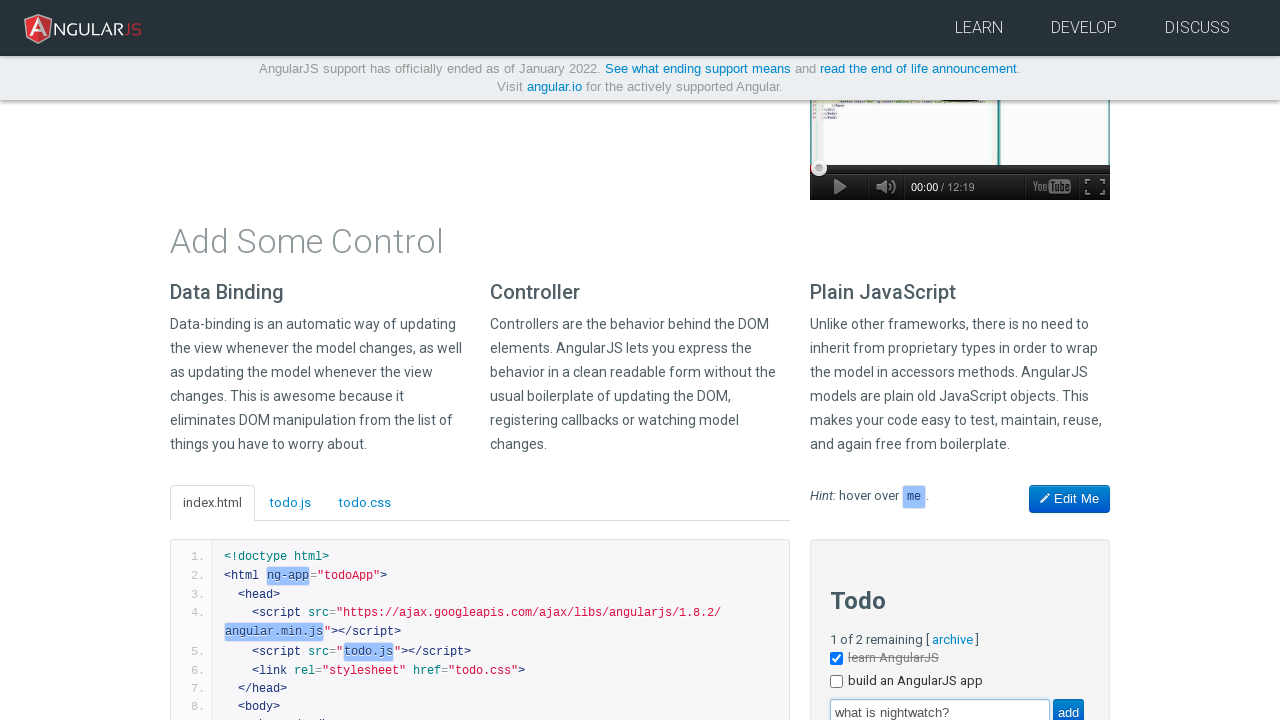

Clicked add button to create new todo at (1068, 706) on [value="add"]
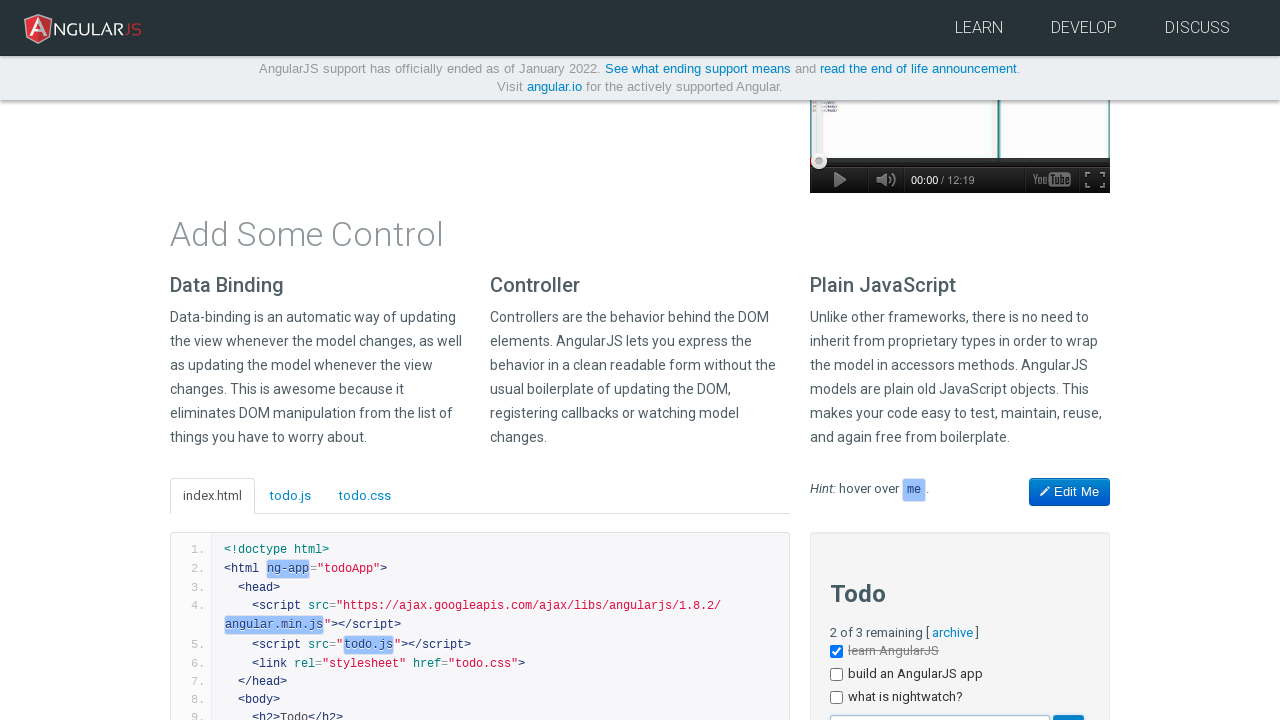

New todo item appeared in the list
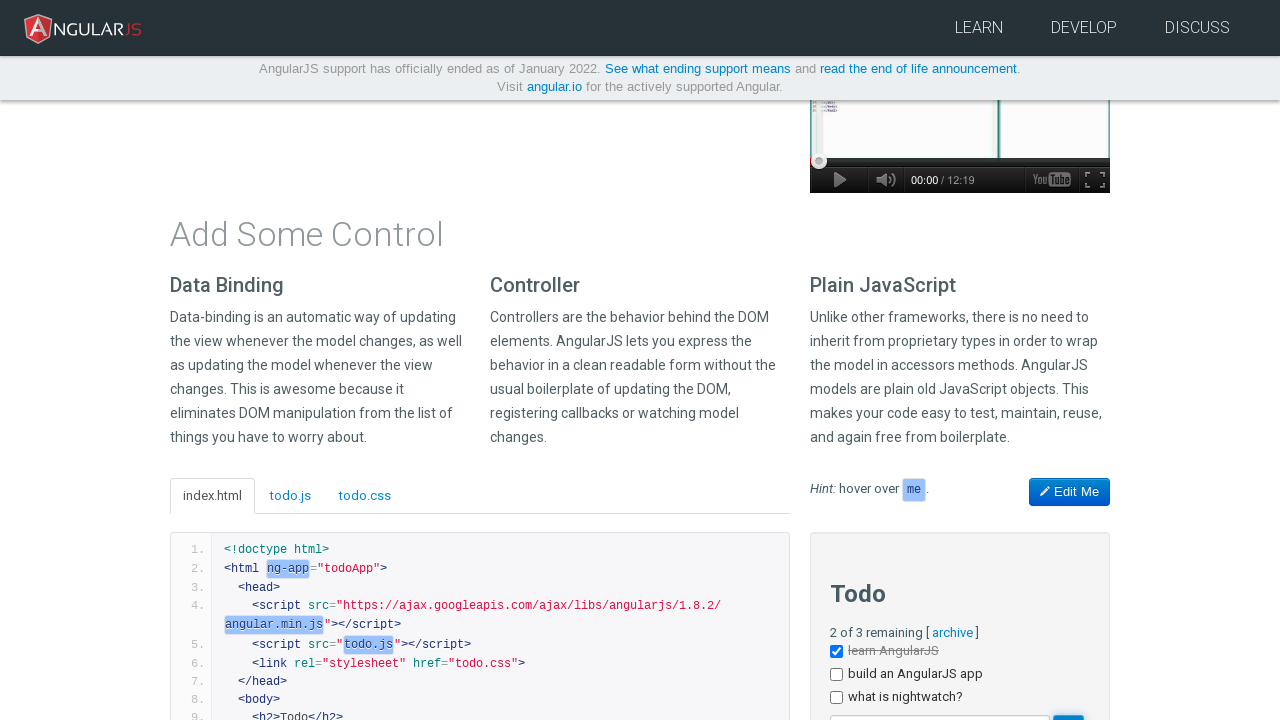

Marked newly added todo as complete by clicking checkbox at (836, 698) on [ng-repeat="todo in todoList.todos"]:nth-child(3) input[type="checkbox"]
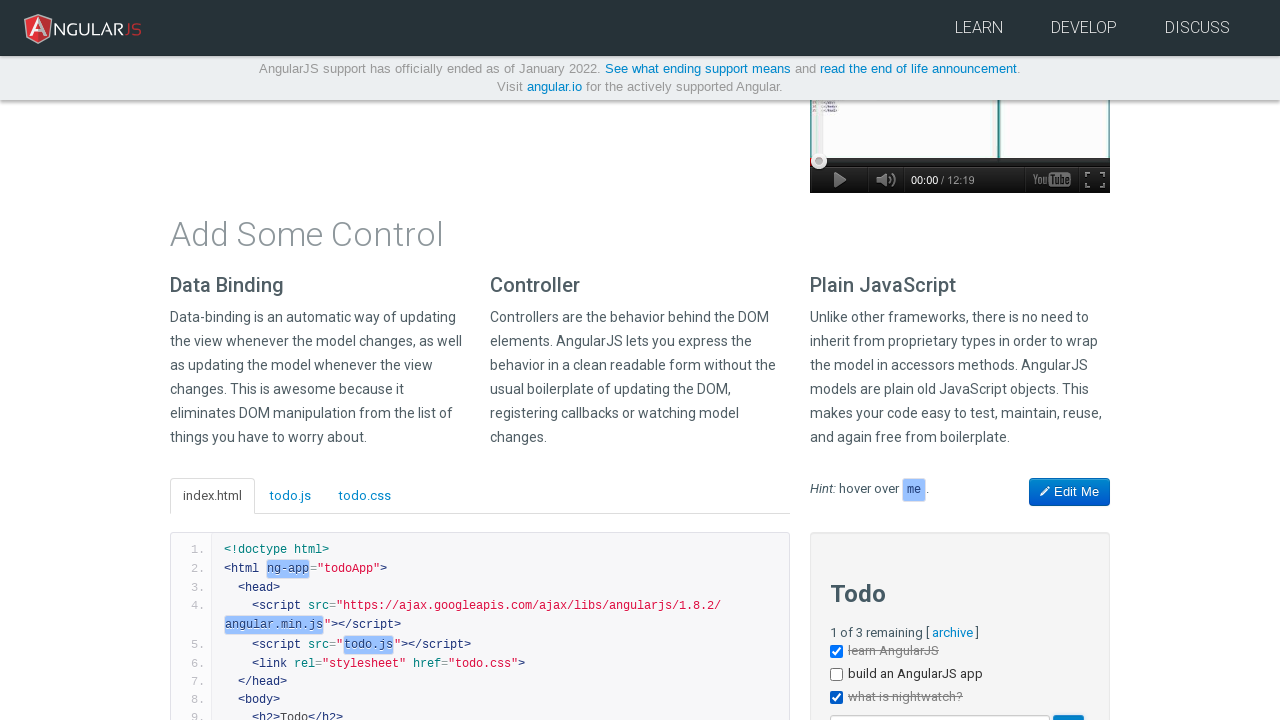

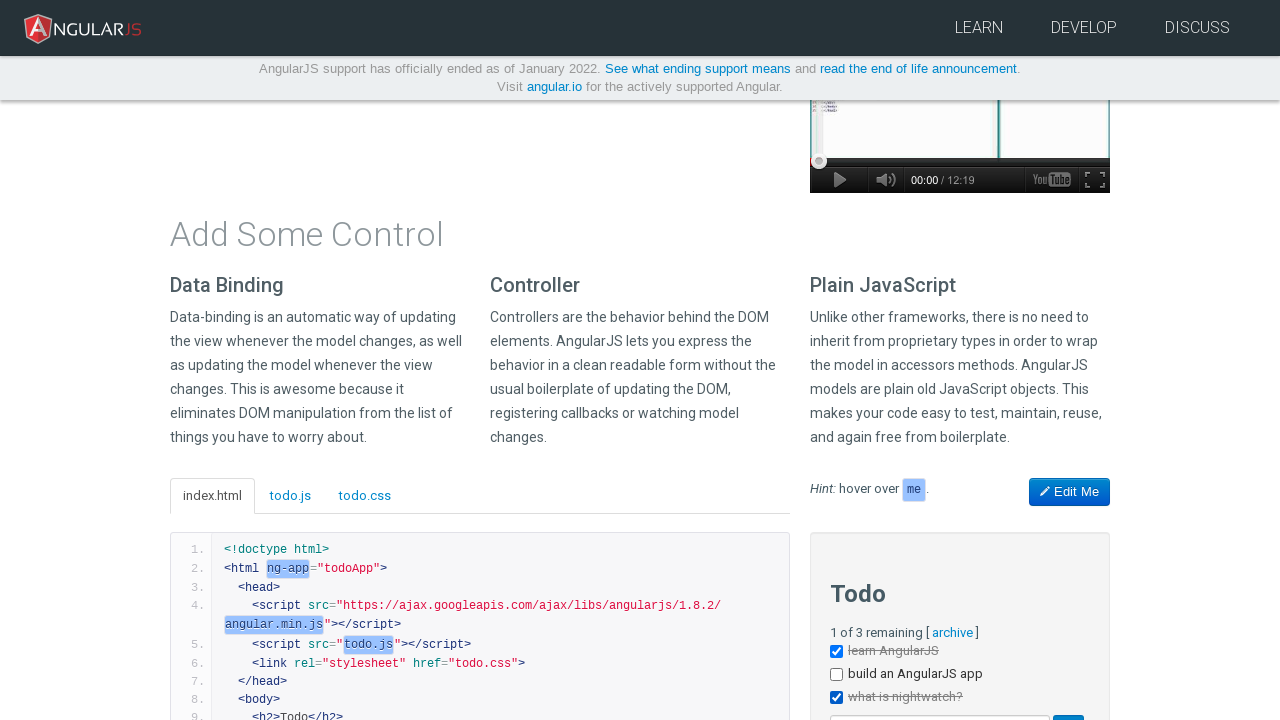